Navigates to Browse Languages menu, clicks U submenu, and verifies the page title is "Category U"

Starting URL: https://www.99-bottles-of-beer.net/

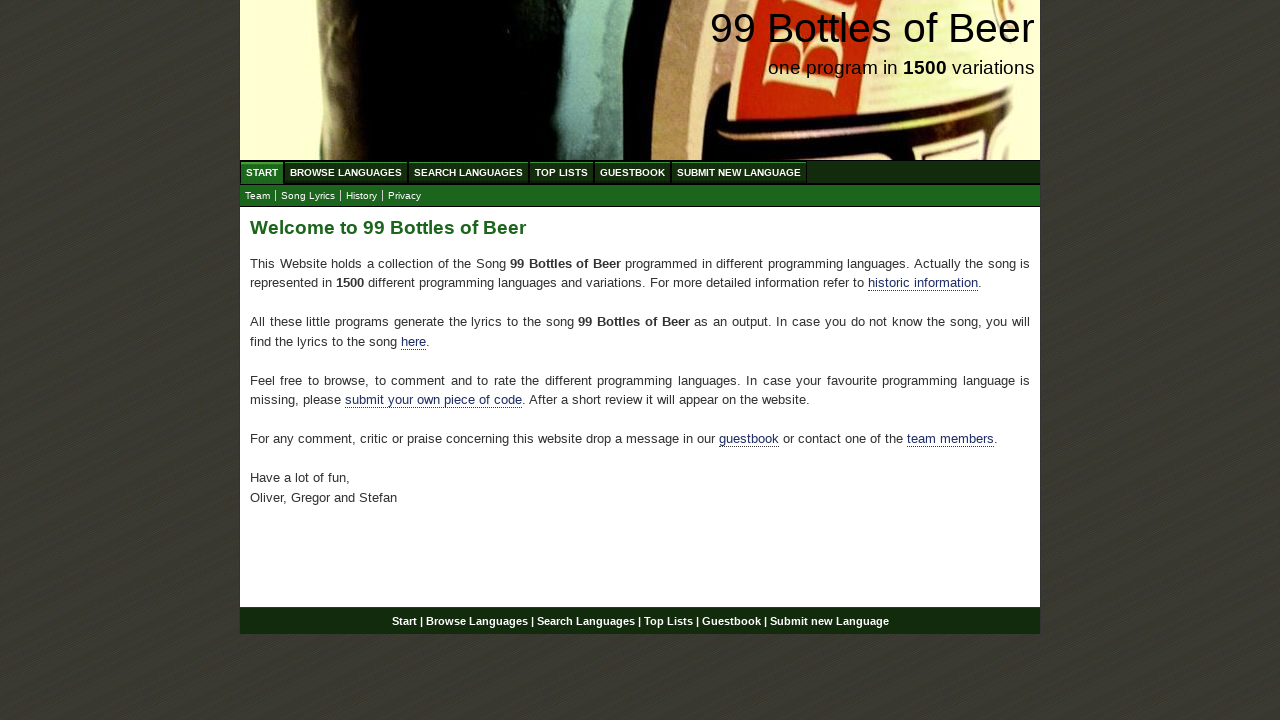

Clicked on Browse Languages menu at (346, 172) on a[href='/abc.html']
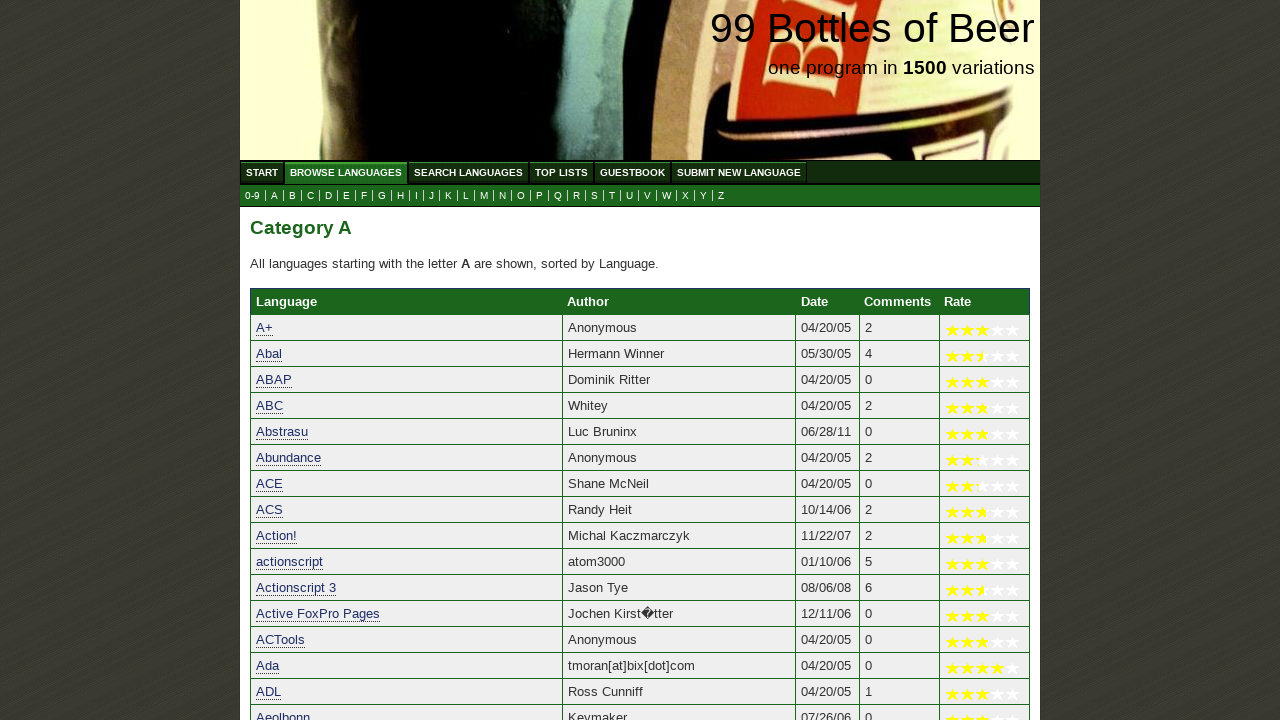

Clicked on U submenu at (630, 196) on a[href='u.html']
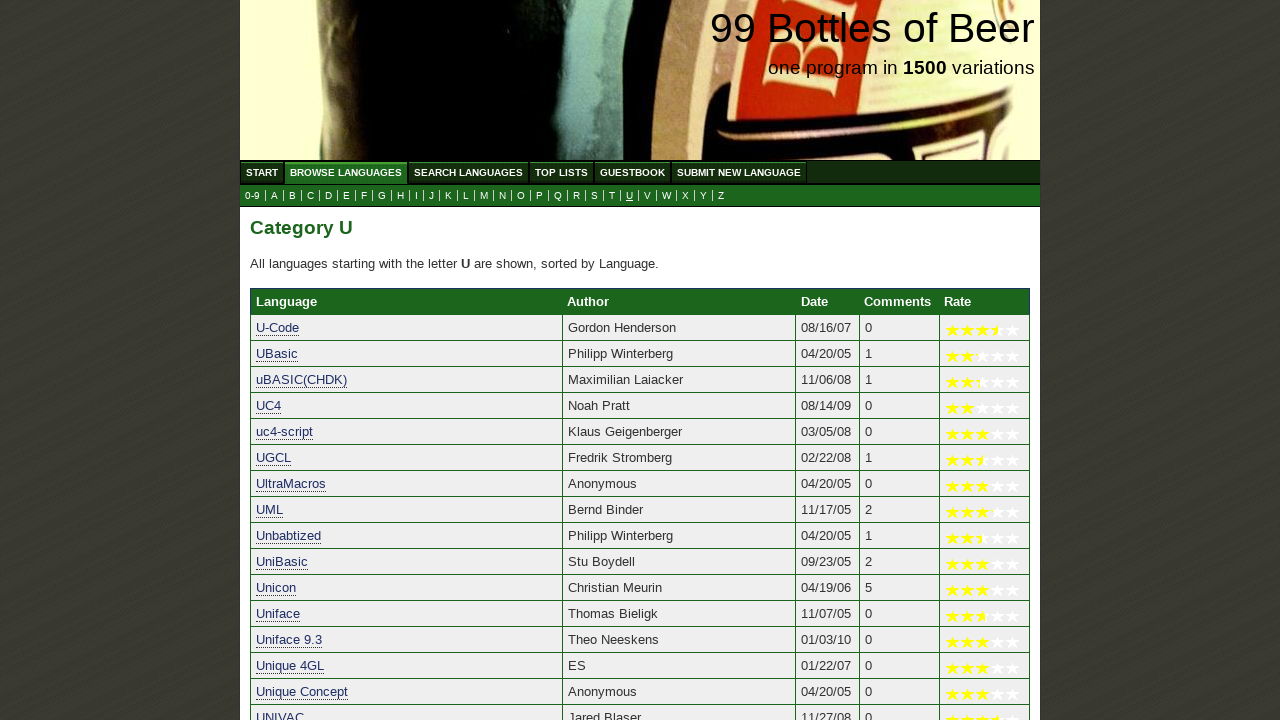

Located the h2 title element
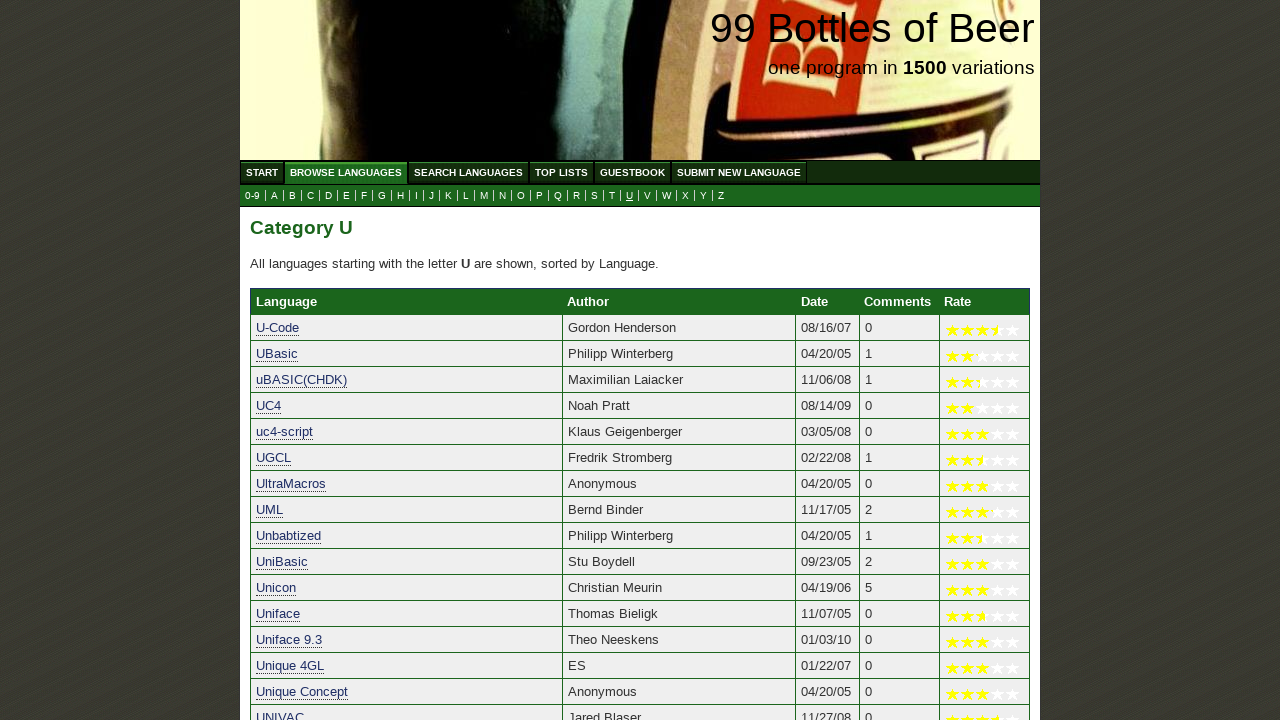

Waited for h2 title element to be visible
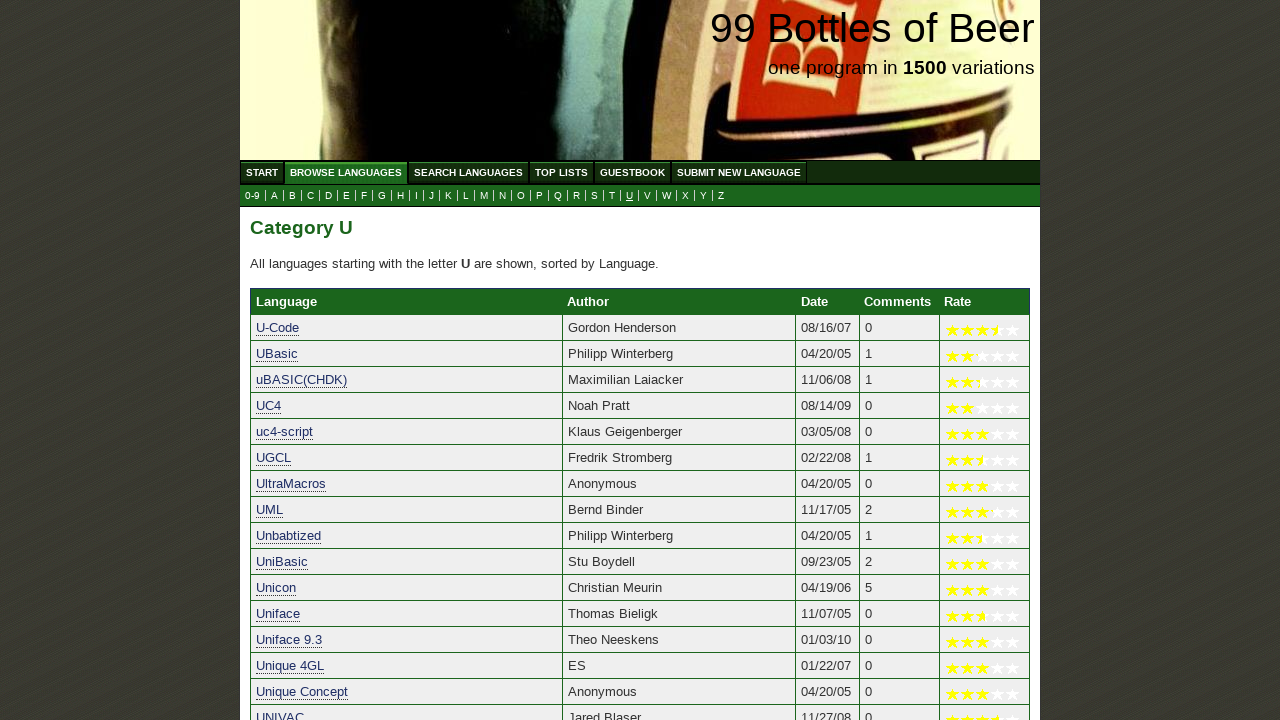

Verified page title is 'Category U'
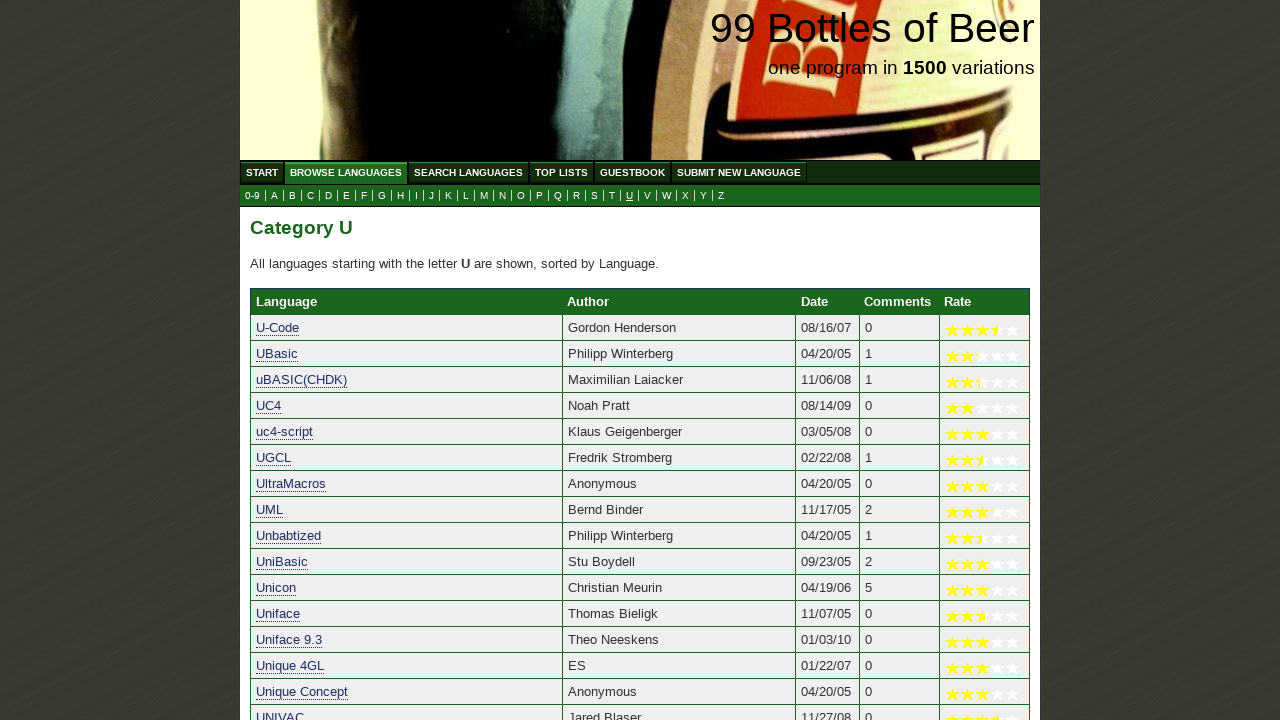

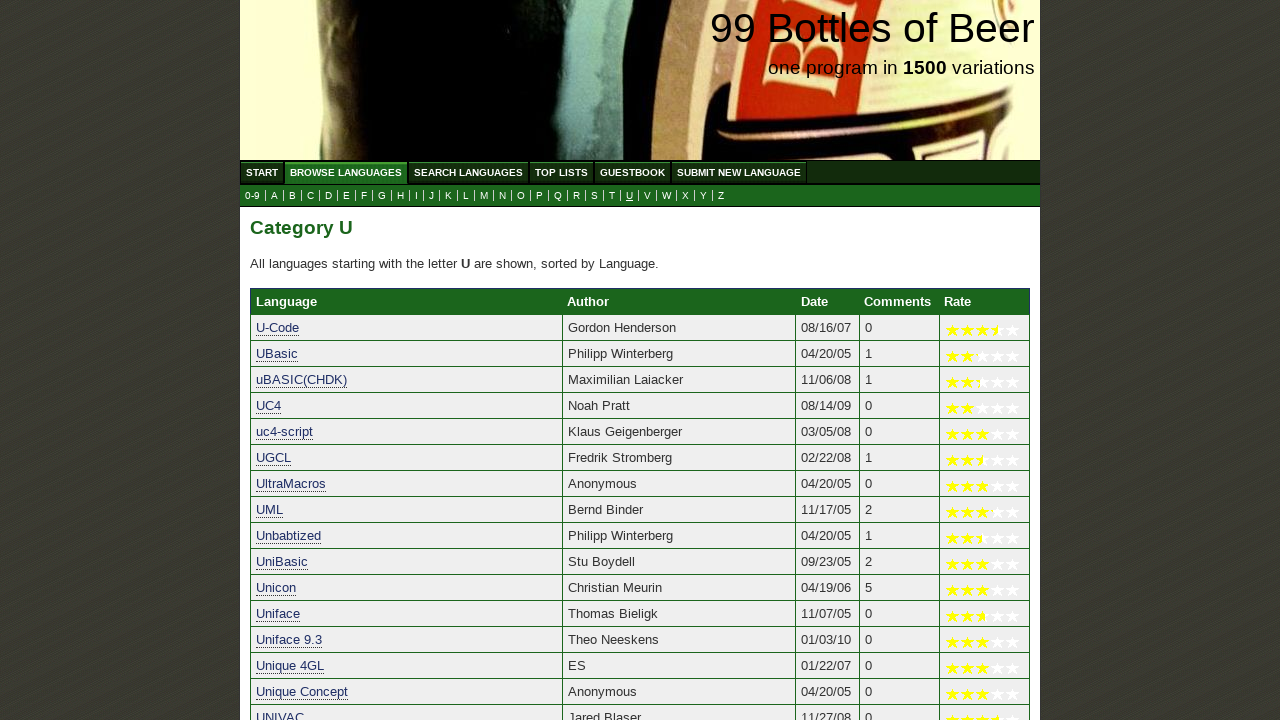